Tests mouse actions by hovering over and right-clicking on the "Get started" button on the Playwright documentation site

Starting URL: https://playwright.dev/

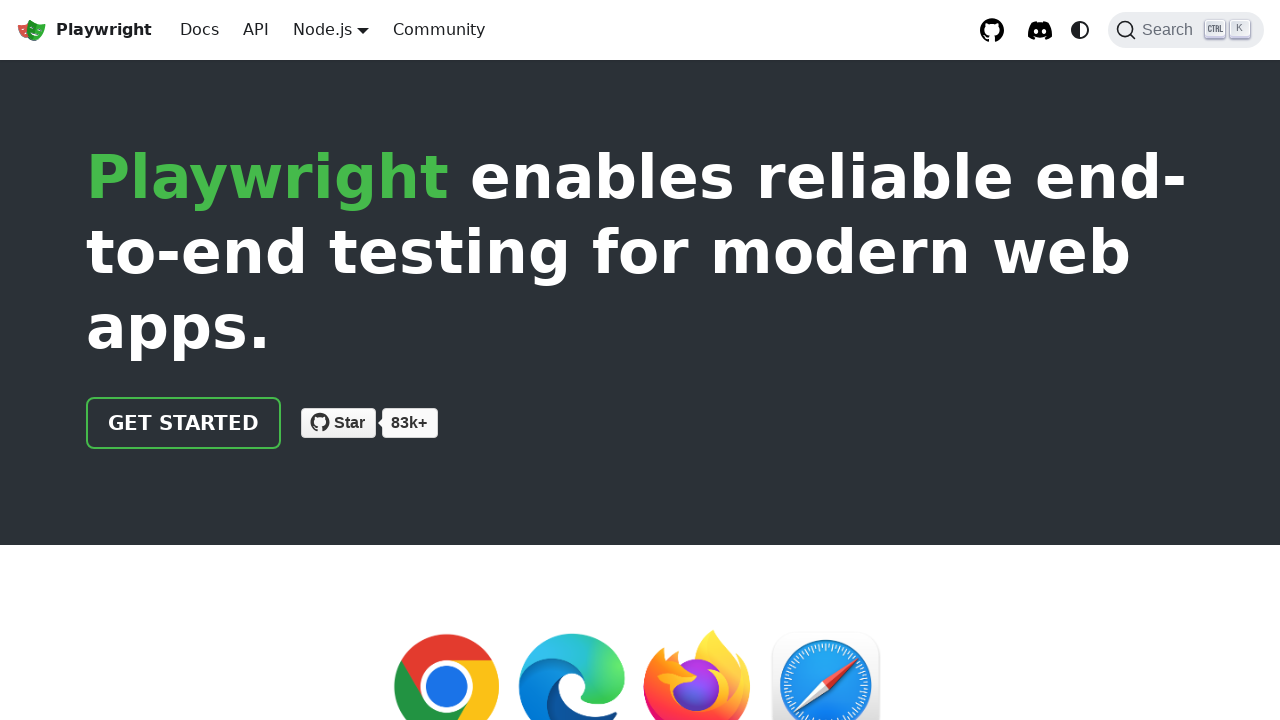

Located the 'Get started' button
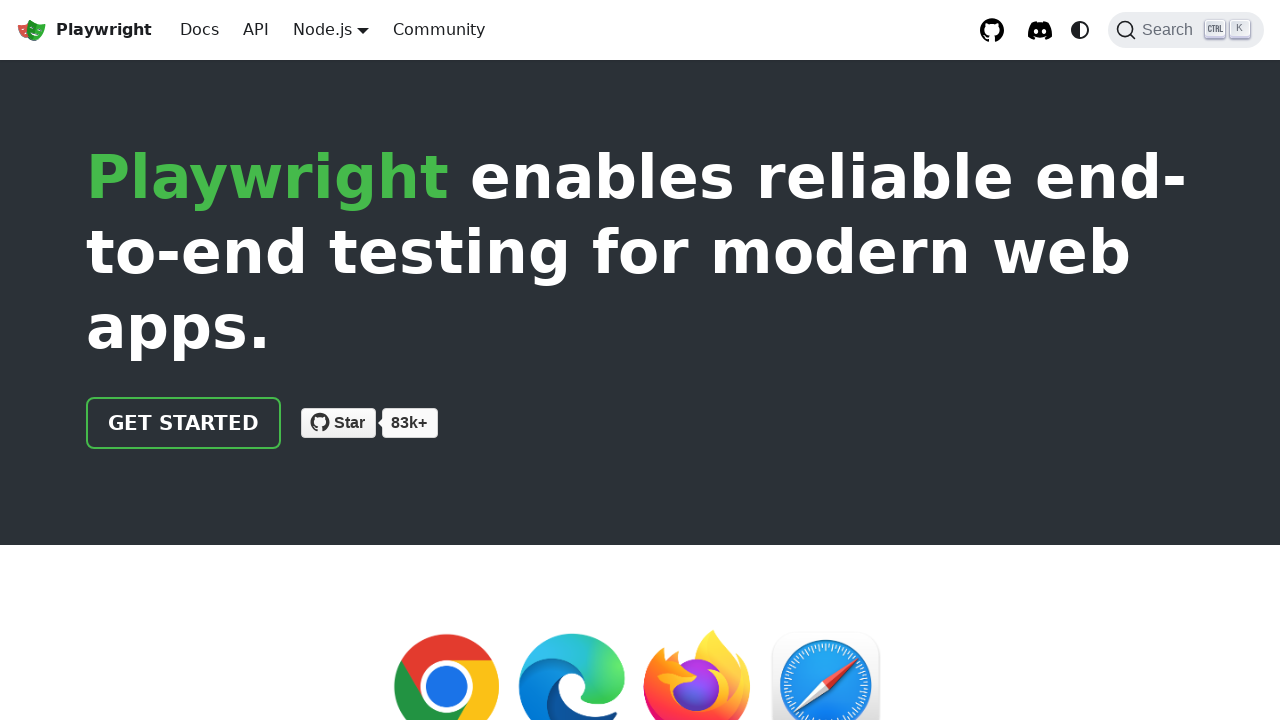

Hovered over the 'Get started' button at (184, 423) on internal:text="Get started"i
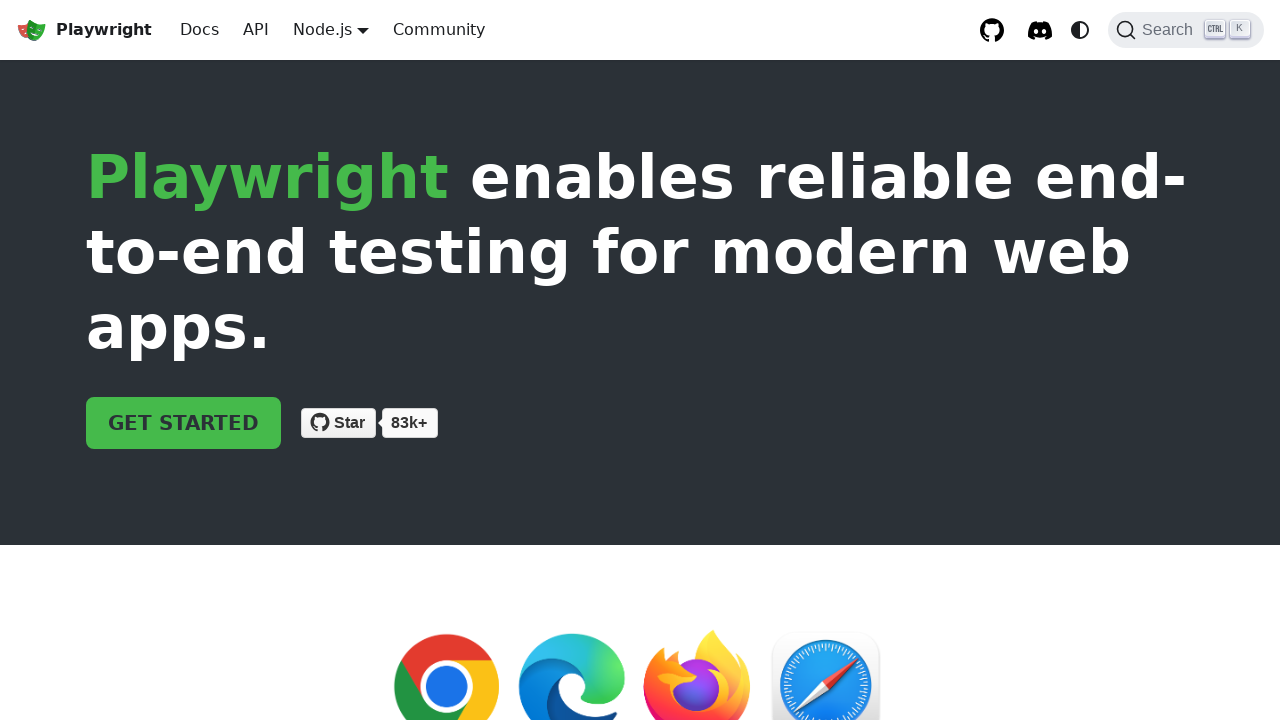

Right-clicked on the 'Get started' button at (184, 423) on internal:text="Get started"i
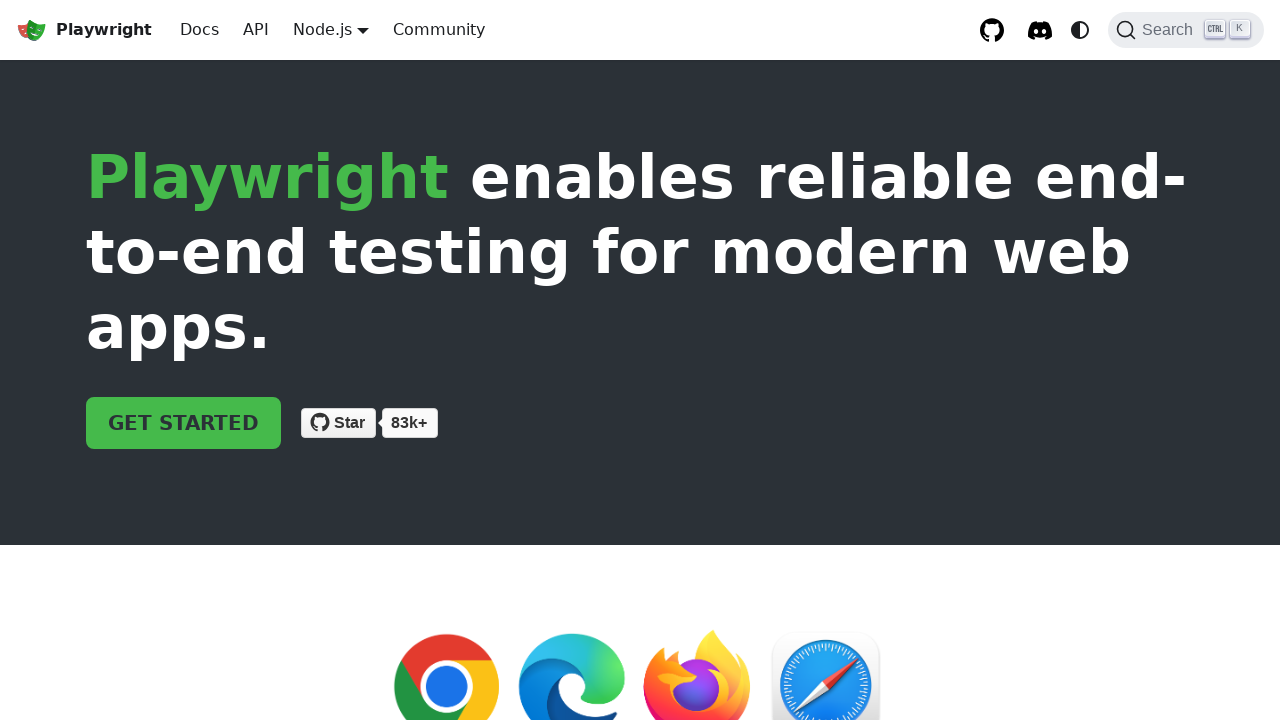

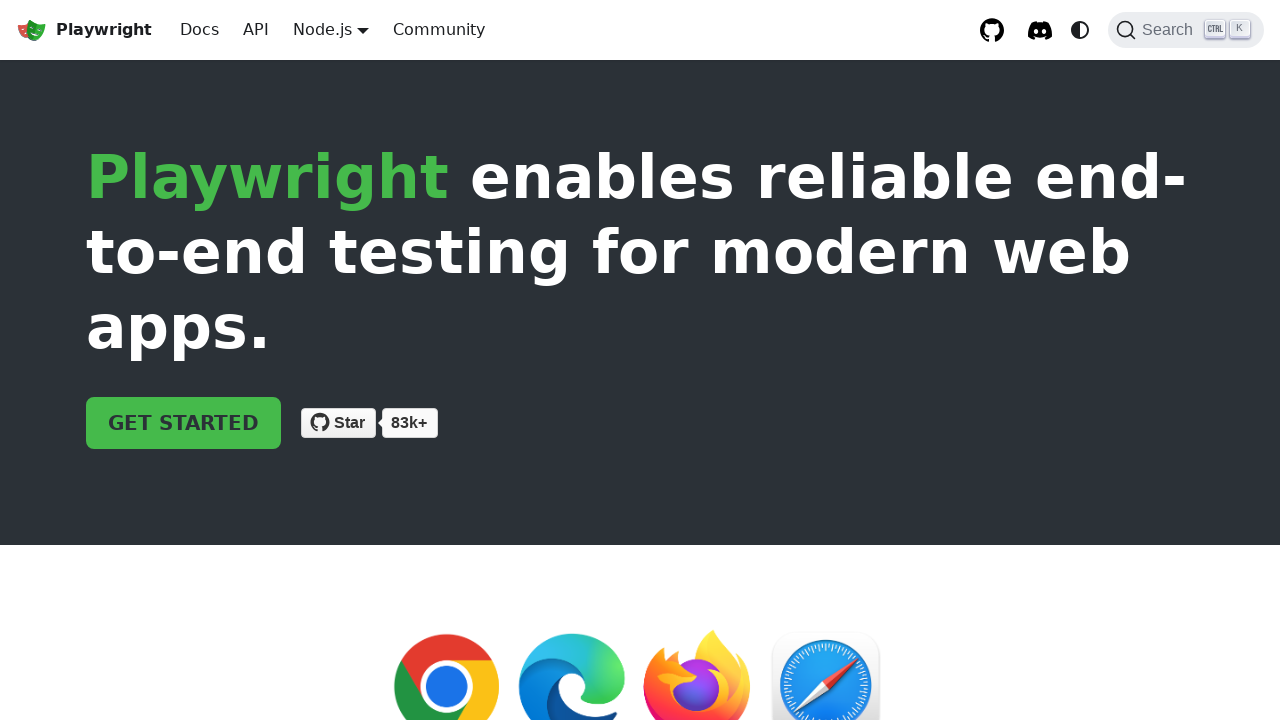